Tests that todo data persists after page reload, including completed state

Starting URL: https://demo.playwright.dev/todomvc

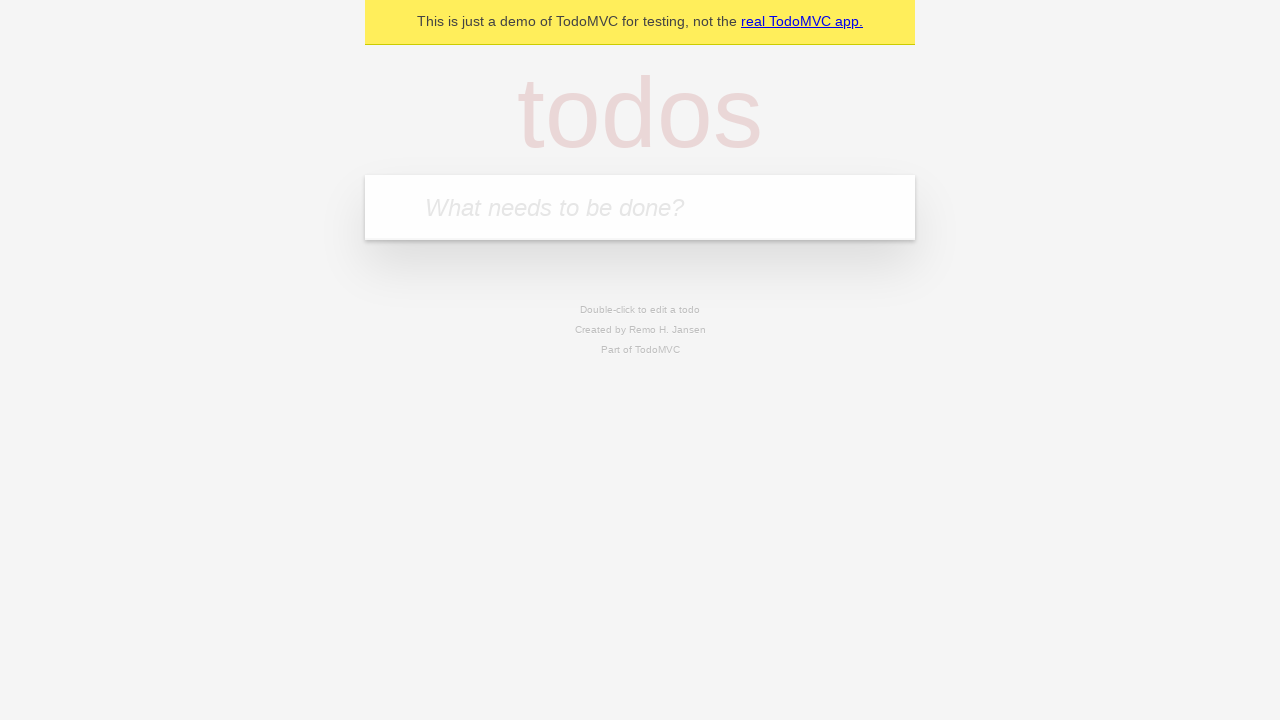

Filled todo input with 'buy some cheese' on internal:attr=[placeholder="What needs to be done?"i]
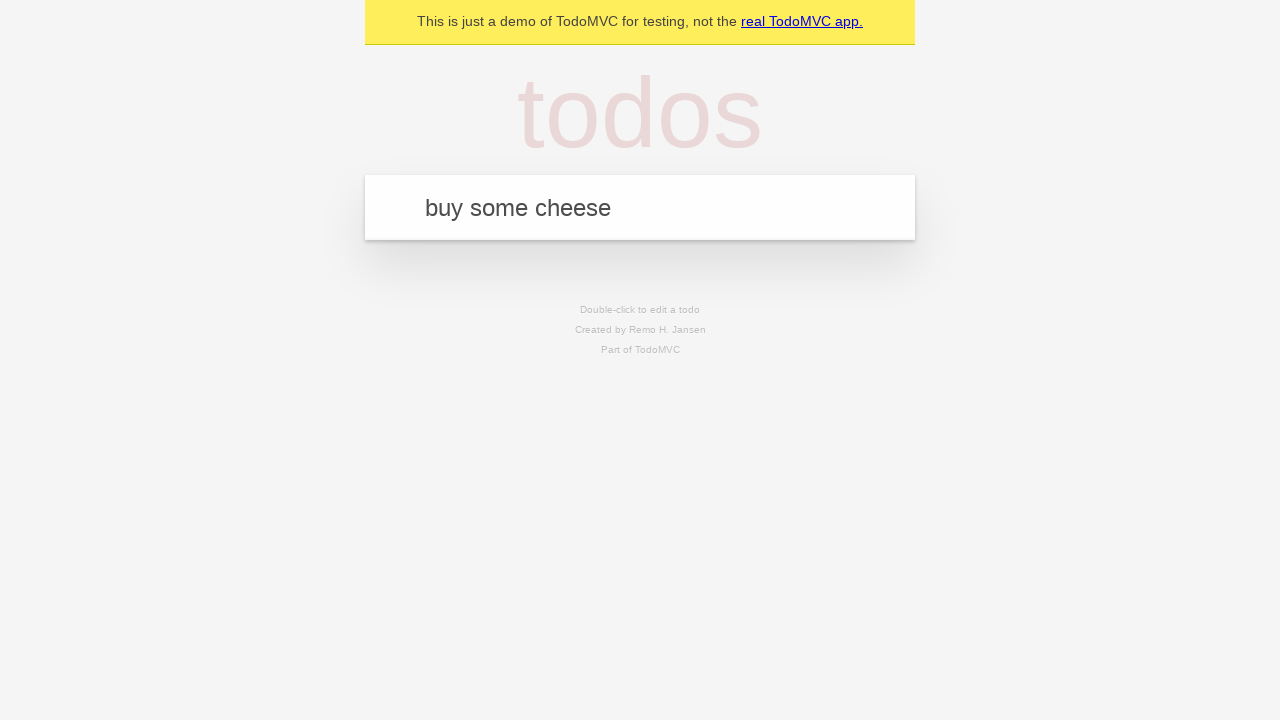

Pressed Enter to create first todo on internal:attr=[placeholder="What needs to be done?"i]
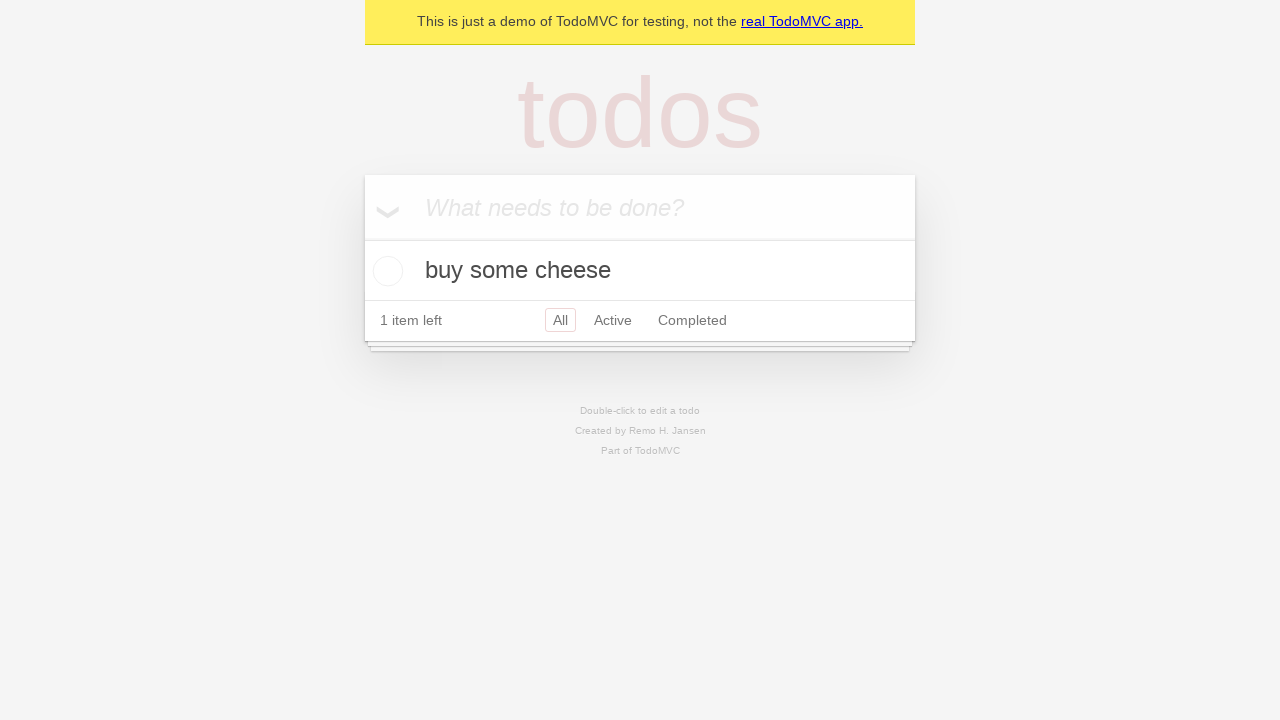

Filled todo input with 'feed the cat' on internal:attr=[placeholder="What needs to be done?"i]
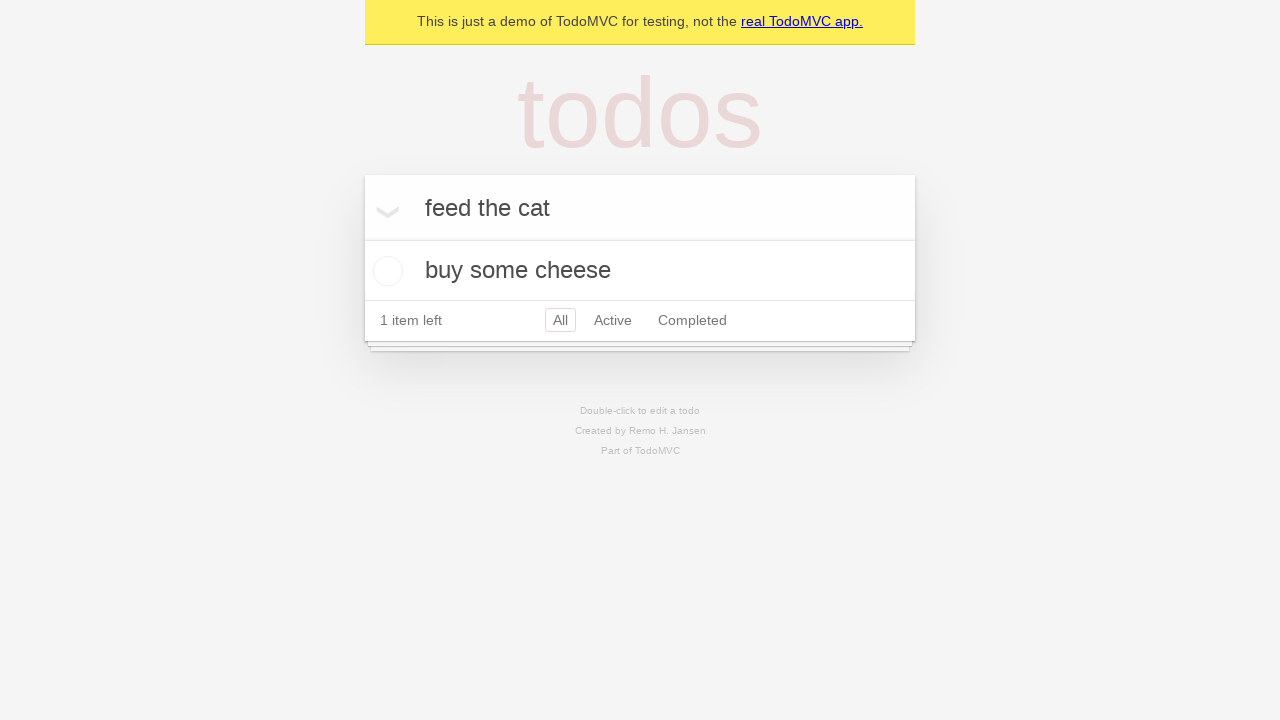

Pressed Enter to create second todo on internal:attr=[placeholder="What needs to be done?"i]
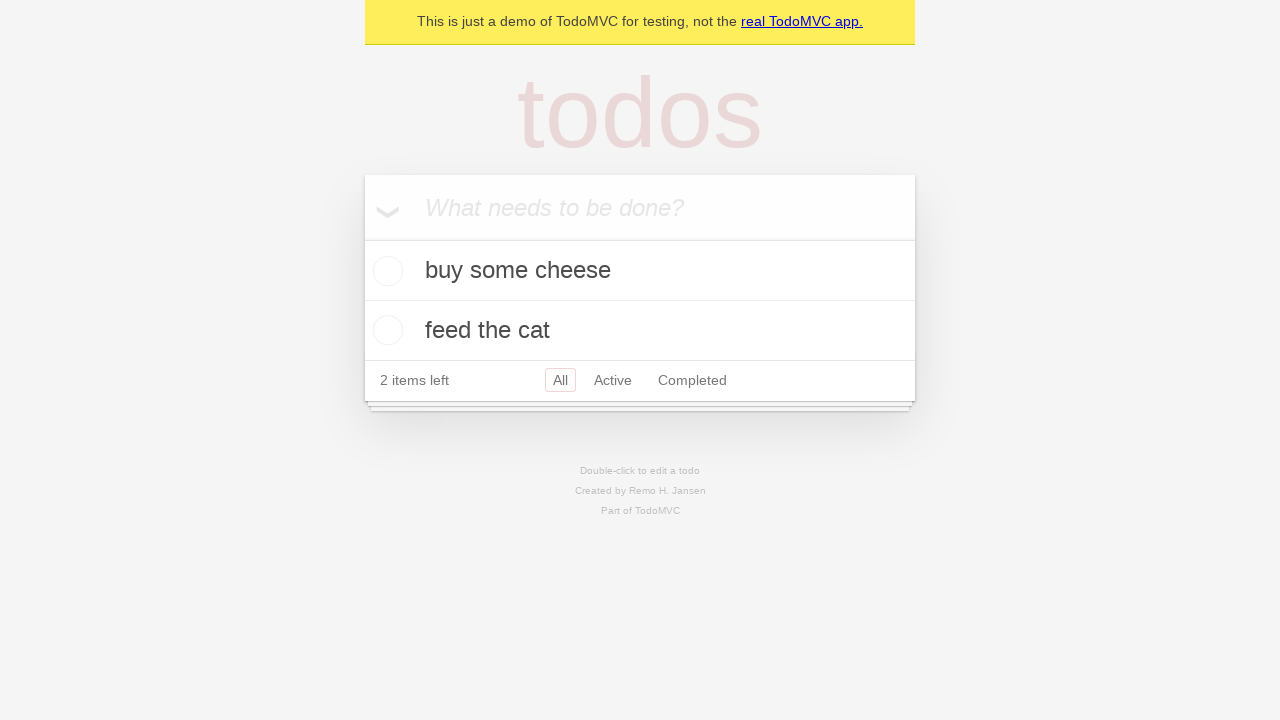

Checked first todo item as completed at (385, 271) on internal:testid=[data-testid="todo-item"s] >> nth=0 >> internal:role=checkbox
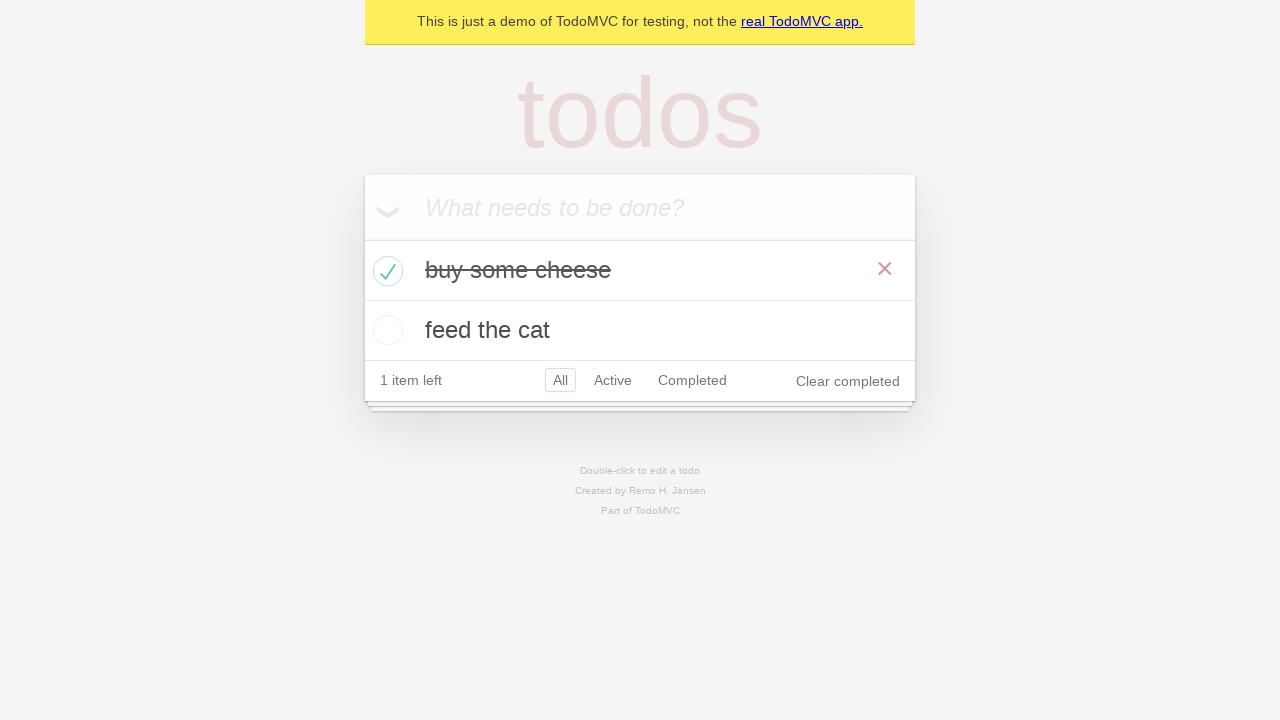

Reloaded page to test data persistence
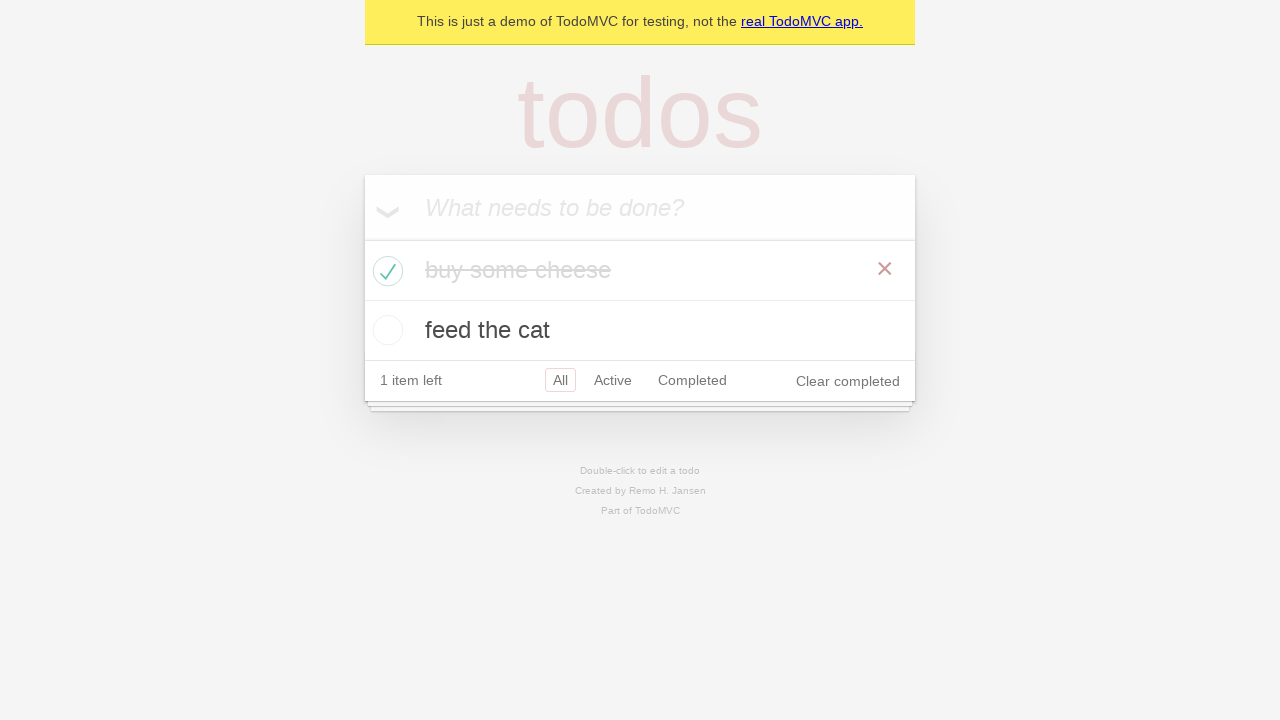

Waited for todos to load after page reload
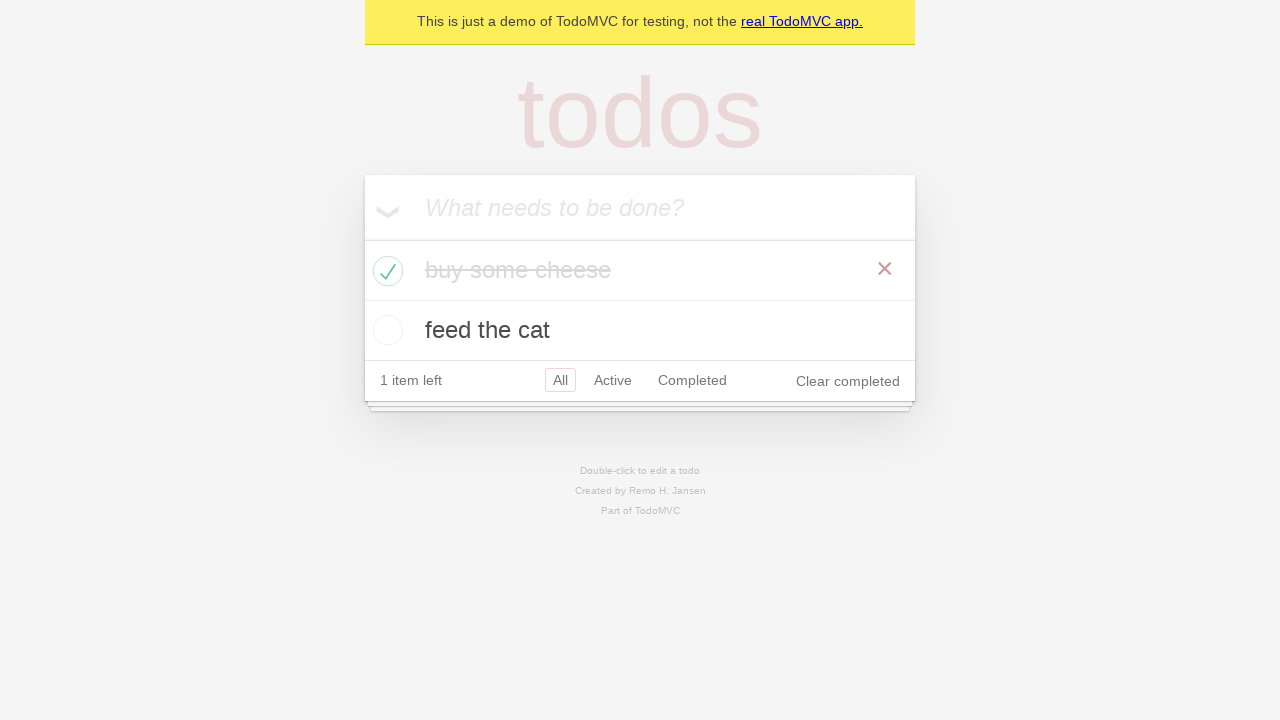

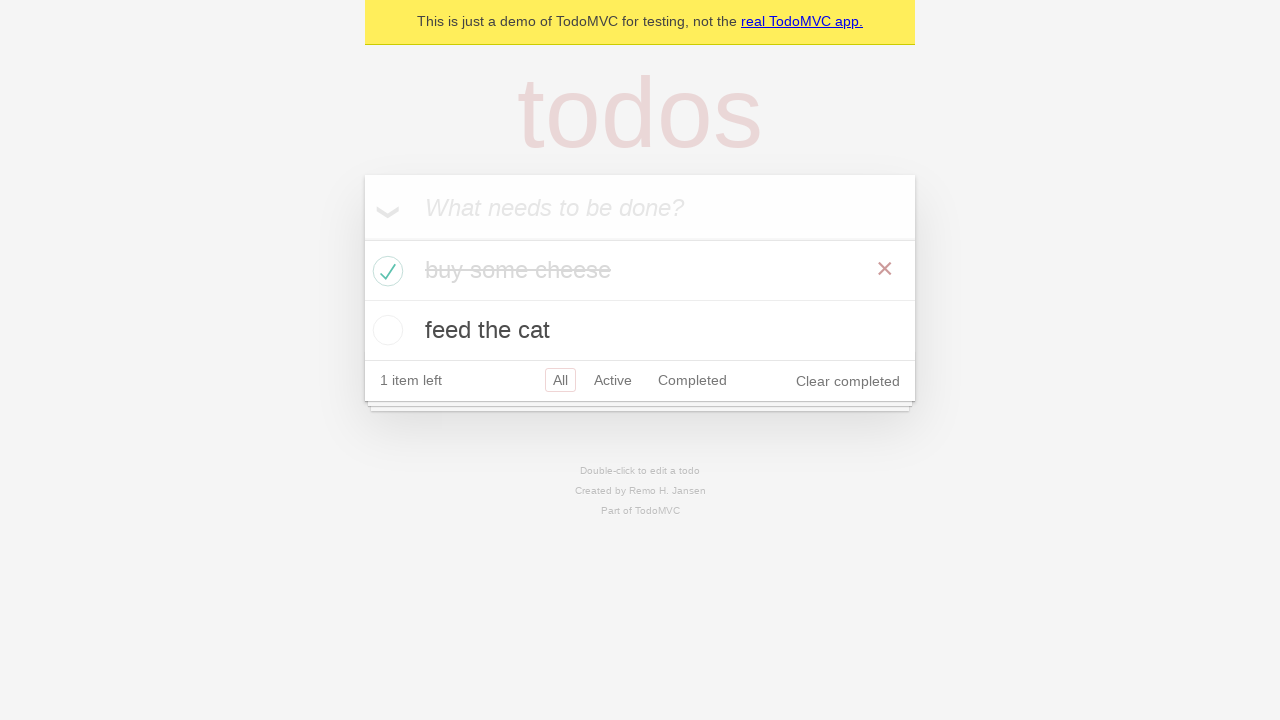